Navigates to a practice automation page, scrolls to the bottom of the page, and takes a screenshot

Starting URL: https://rahulshettyacademy.com/AutomationPractice/

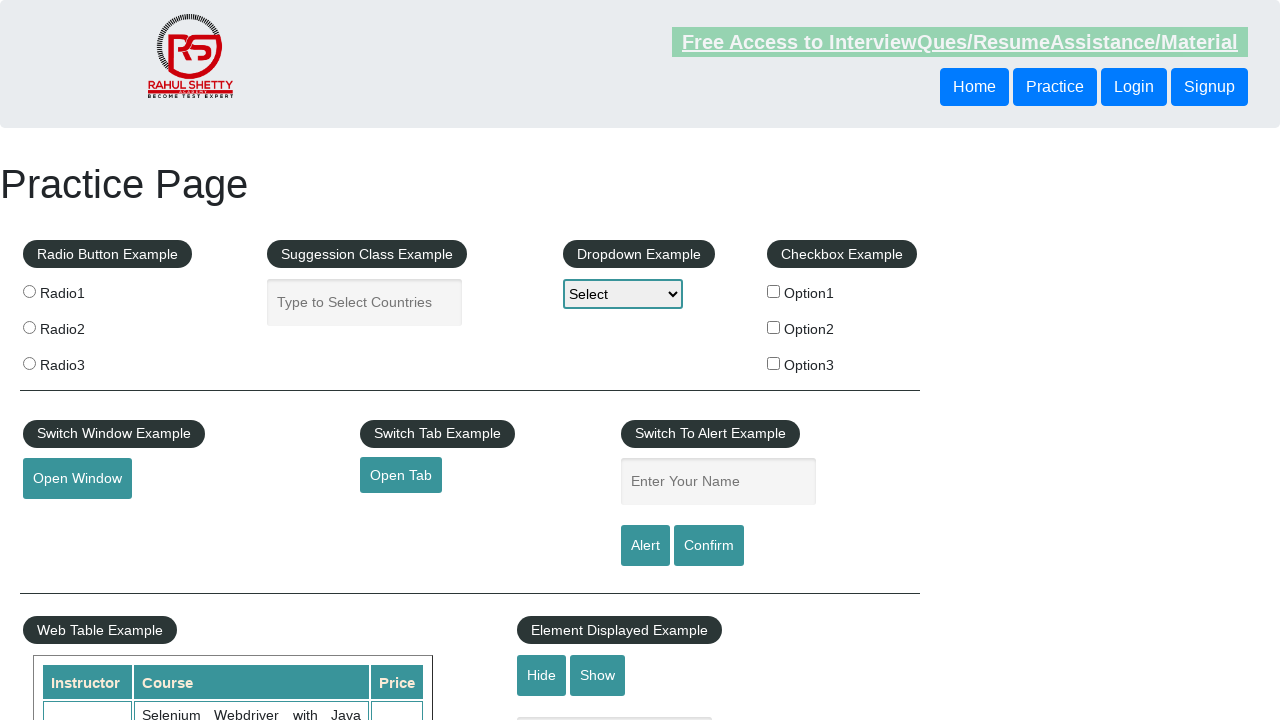

Navigated to practice automation page
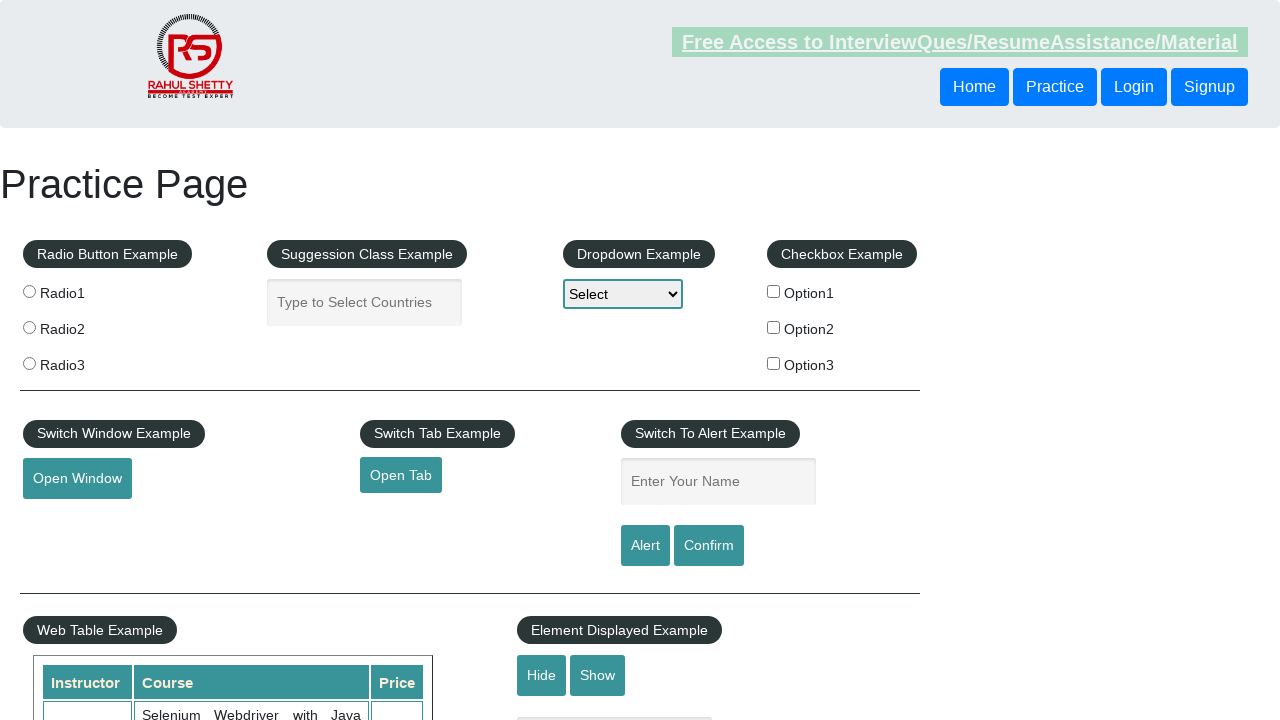

Scrolled to the bottom of the page
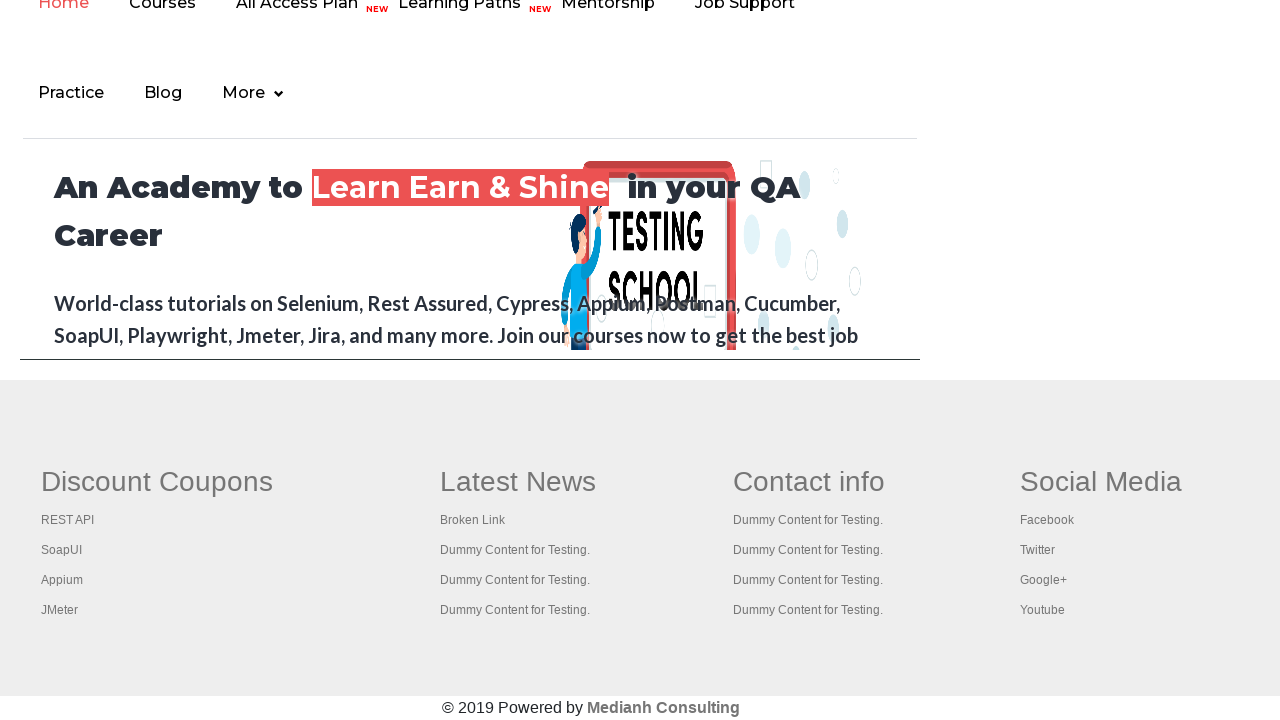

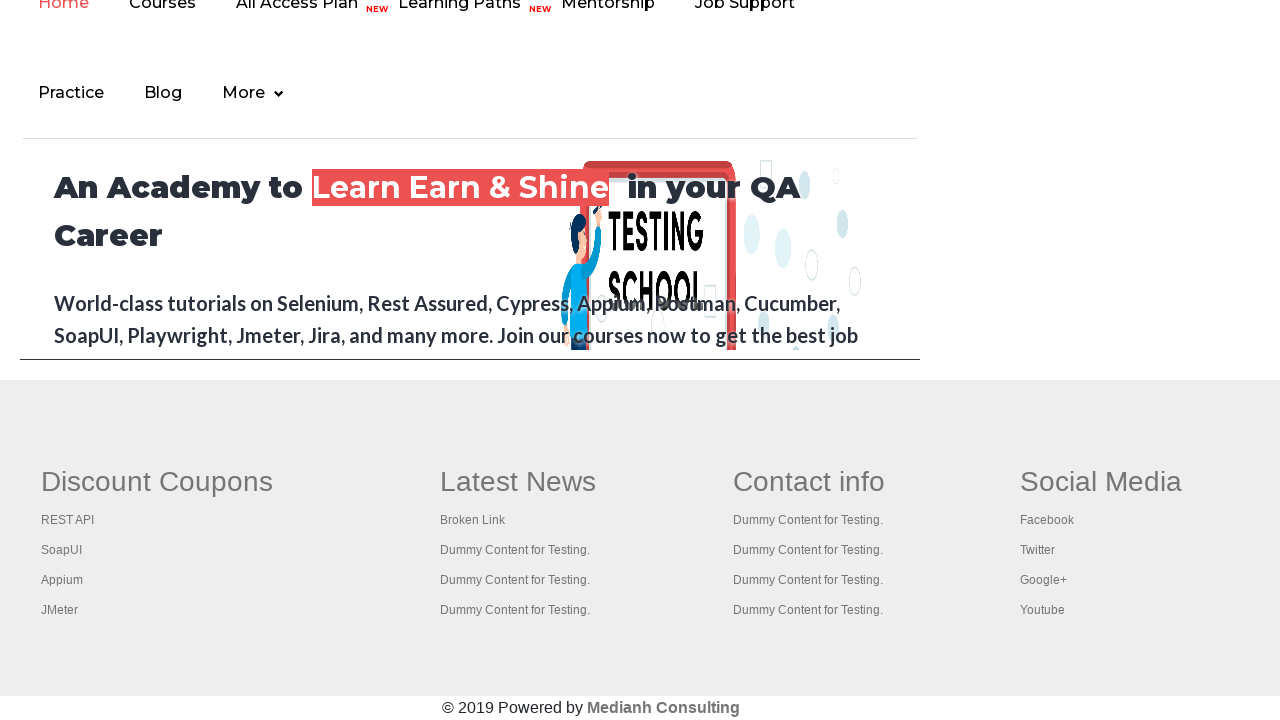